Tests dynamic dropdown functionality by selecting origin city (Bangalore/BLR) and destination city (Chennai/MAA) from cascading dropdown menus on a flight booking practice page.

Starting URL: https://rahulshettyacademy.com/dropdownsPractise/

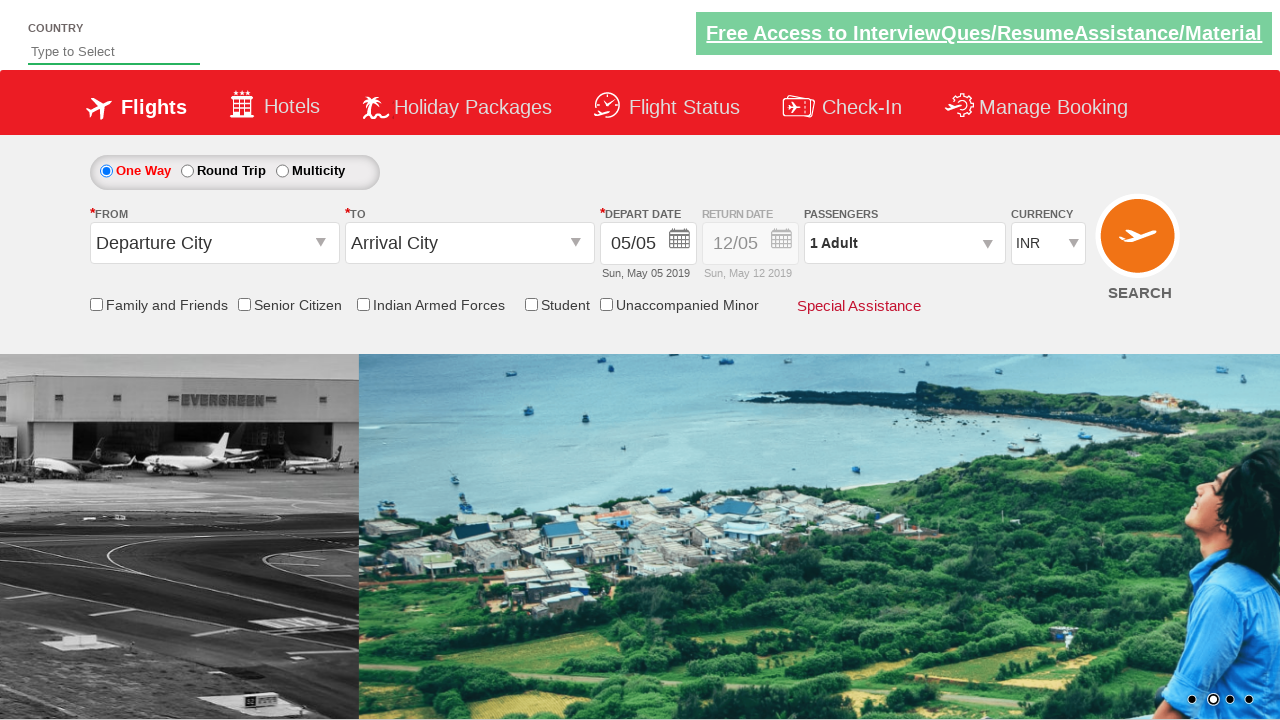

Clicked origin station dropdown to open it at (214, 243) on #ctl00_mainContent_ddl_originStation1_CTXT
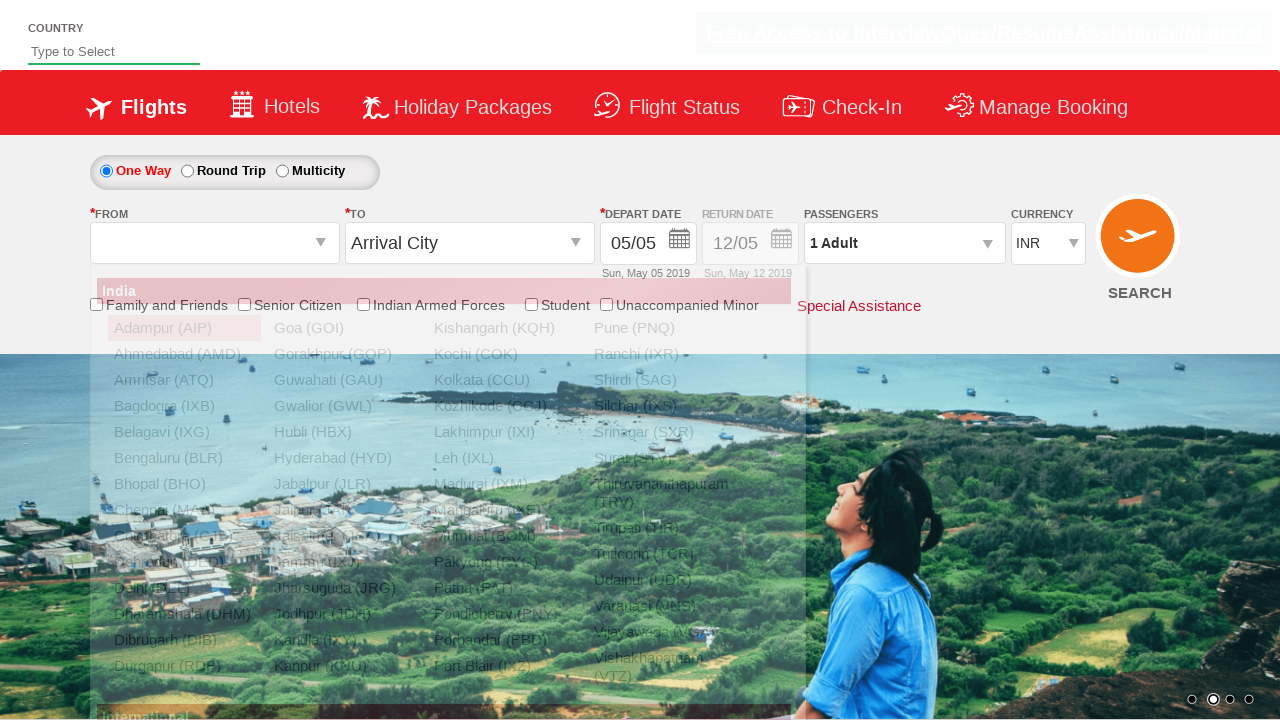

Origin dropdown opened and Bangalore (BLR) option became visible
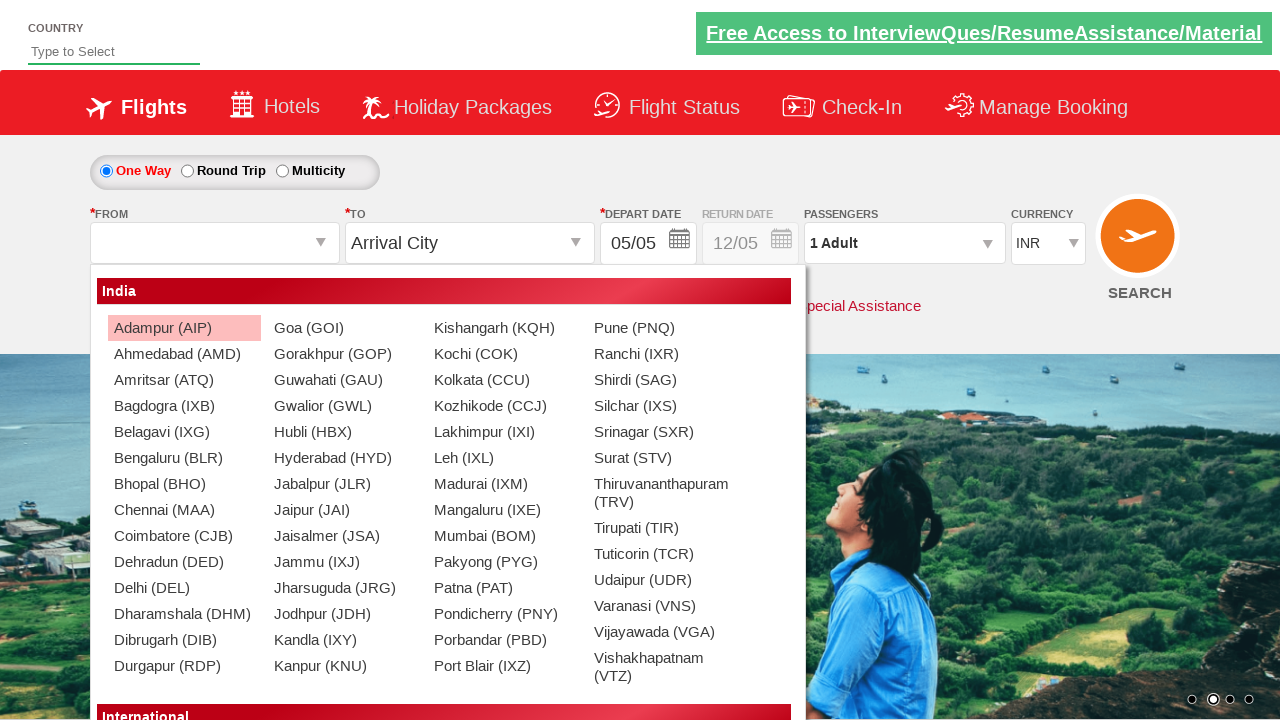

Selected Bangalore (BLR) as origin city at (184, 458) on xpath=//a[@value='BLR']
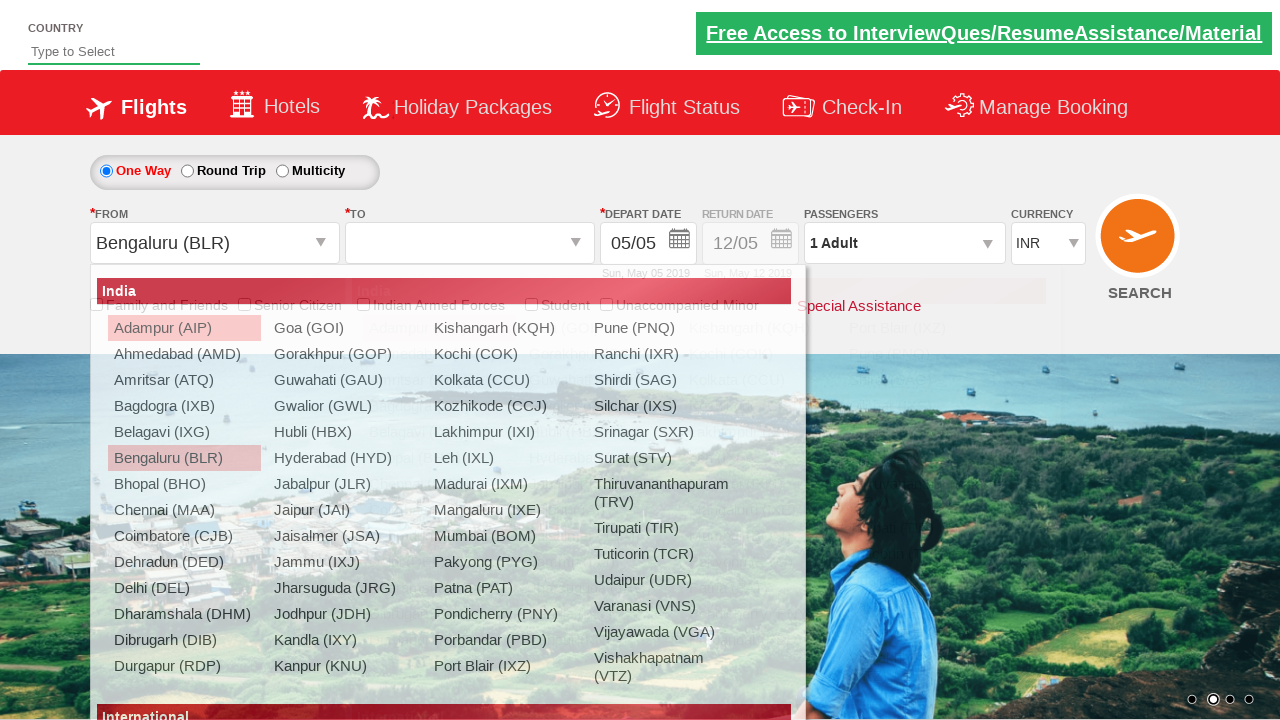

Destination dropdown appeared and Chennai (MAA) option became visible
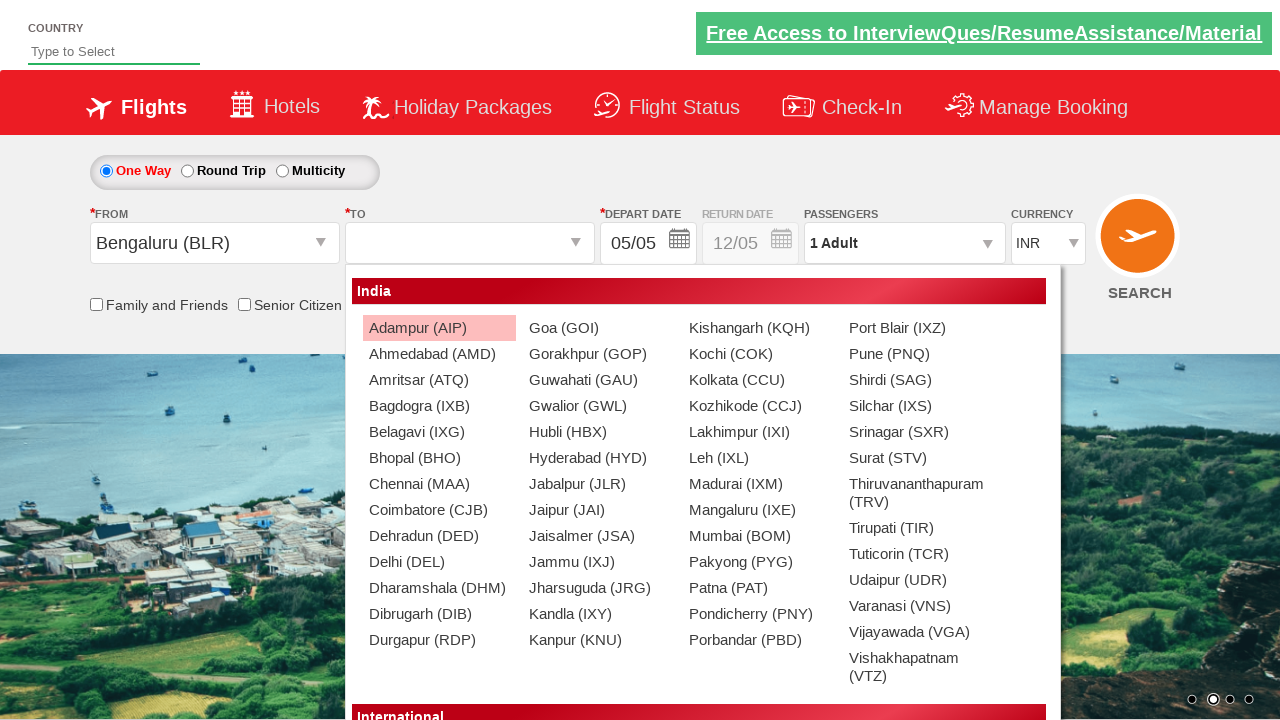

Selected Chennai (MAA) as destination city at (439, 484) on (//a[@value='MAA'])[2]
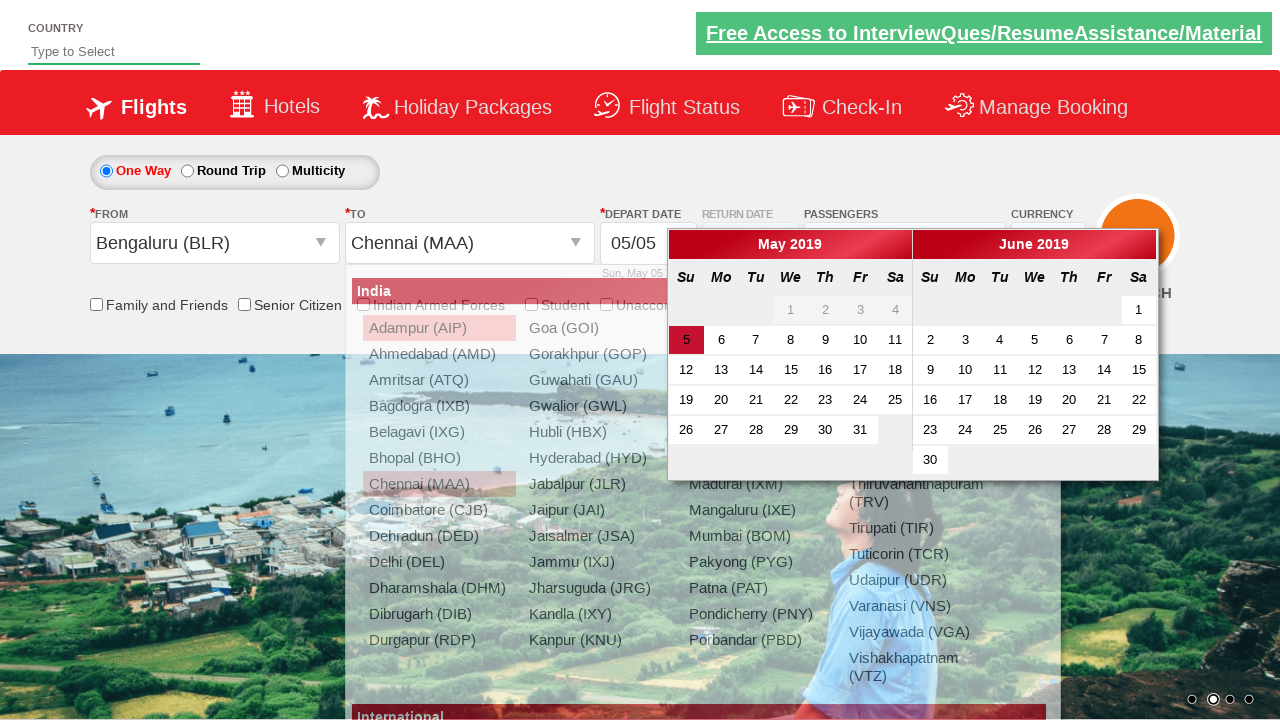

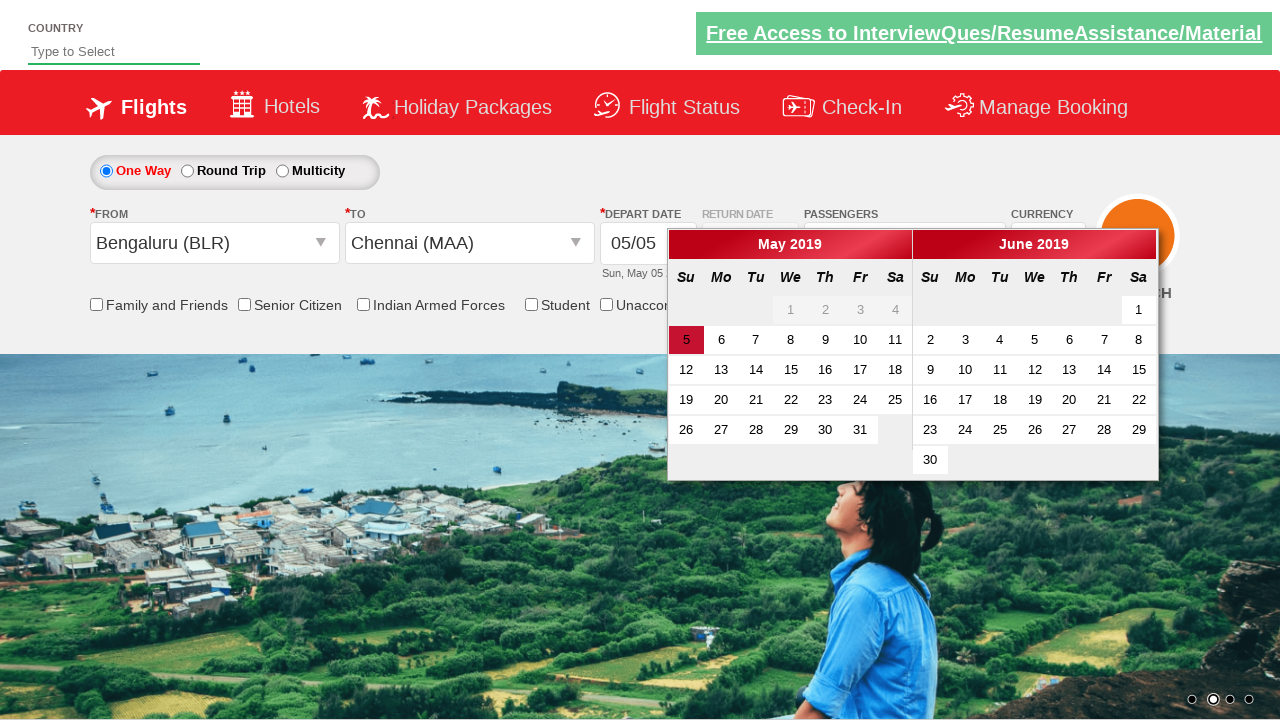